Tests input form functionality on LeafGround by filling various text fields including name, email, and a text area with sample data

Starting URL: https://www.leafground.com/input.xhtml

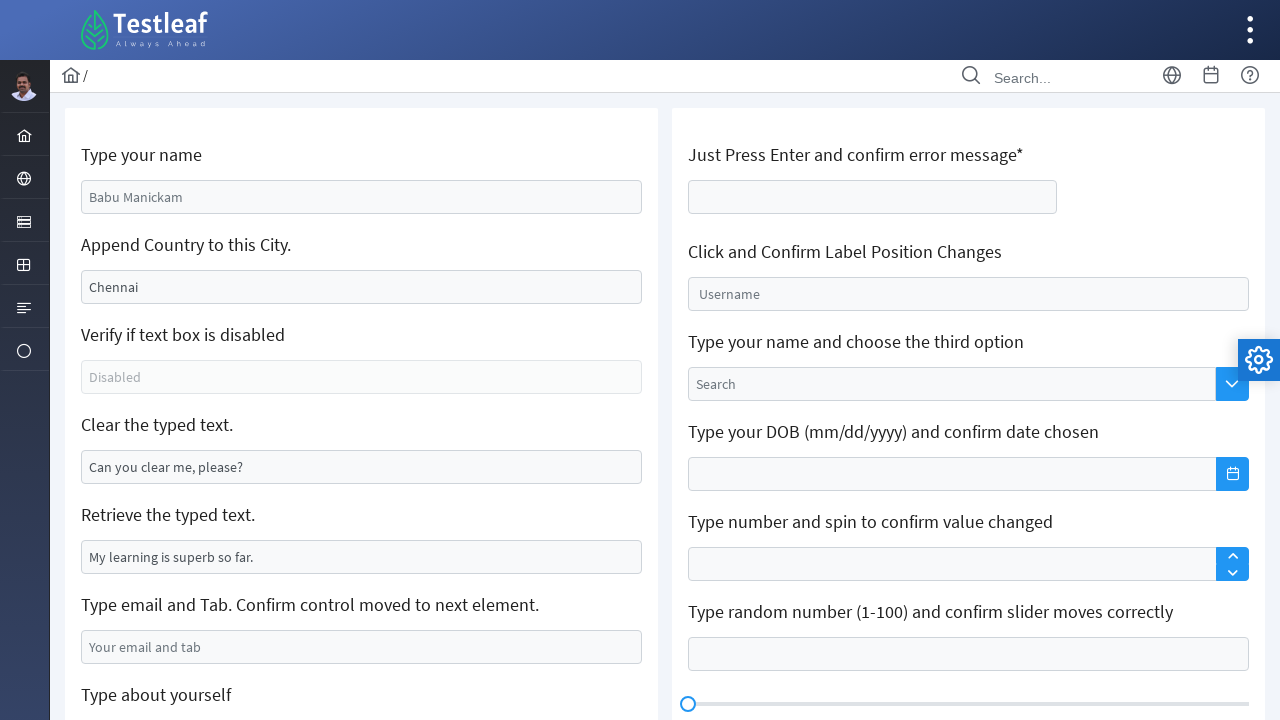

Cleared the name field on #j_idt88\:name
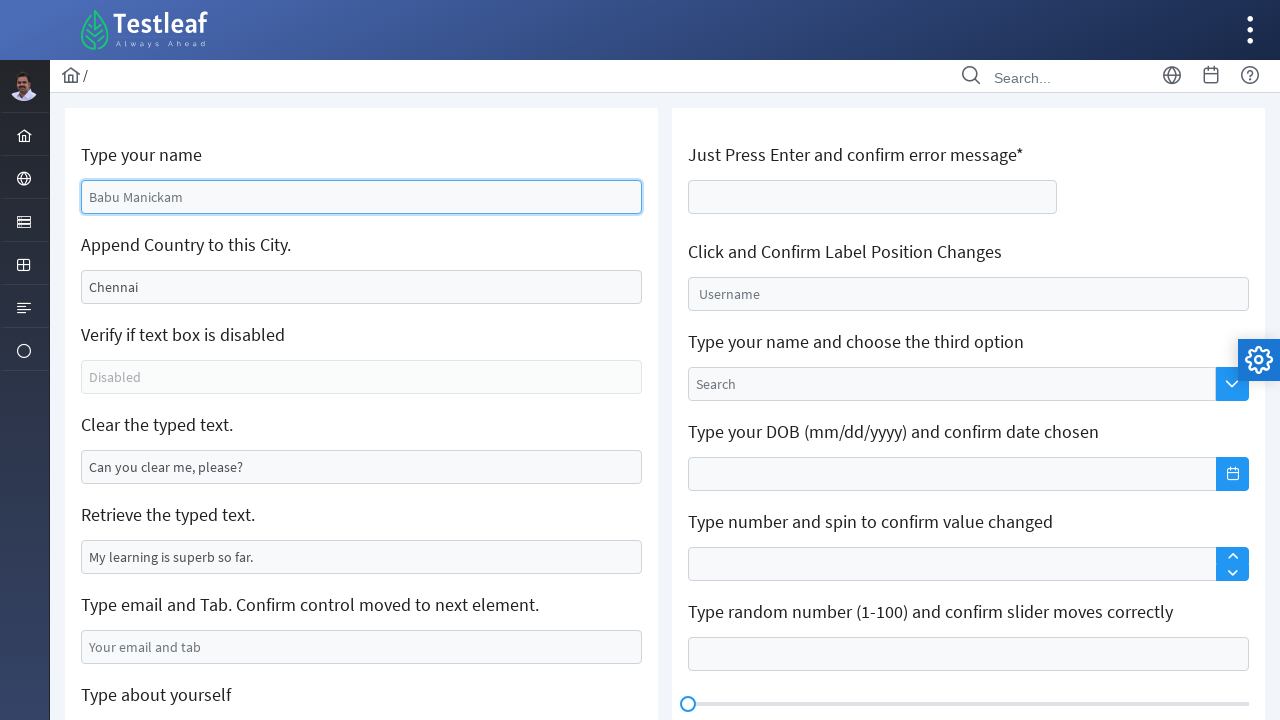

Filled name field with 'Marcus Wellington' on #j_idt88\:name
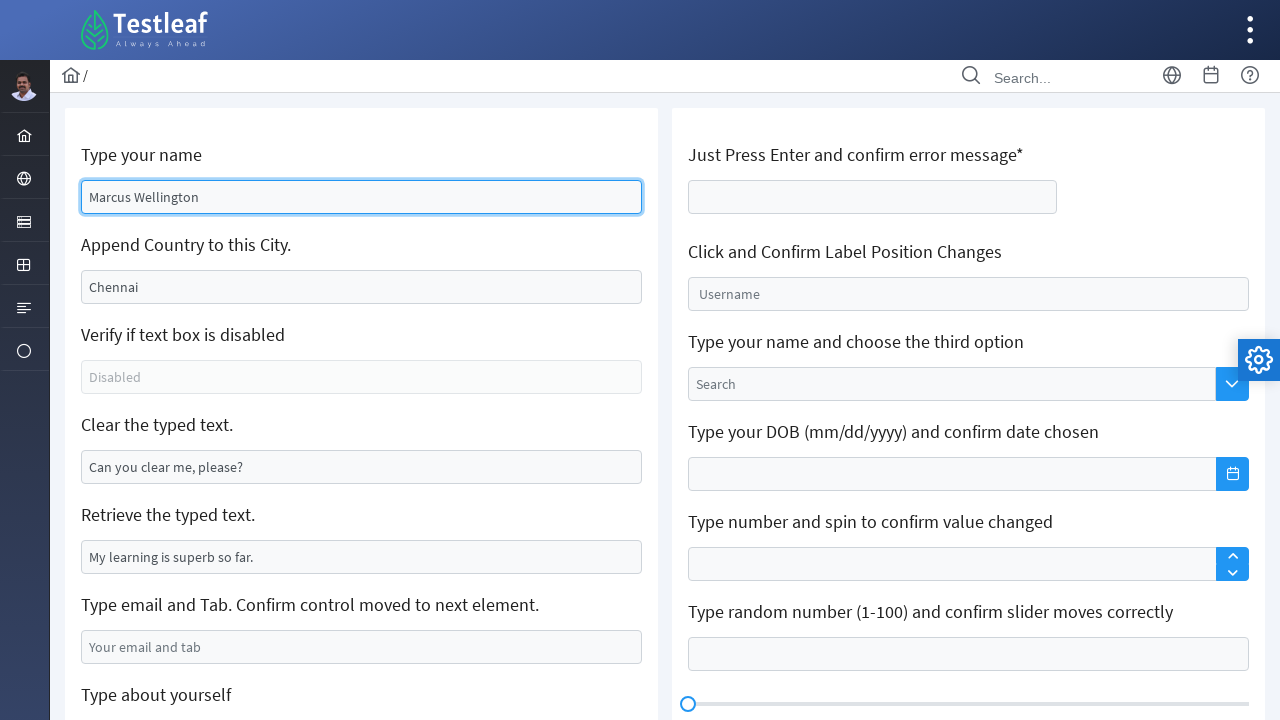

Filled append-only field with 'Marcus Wellington' on #j_idt88\:j_idt91
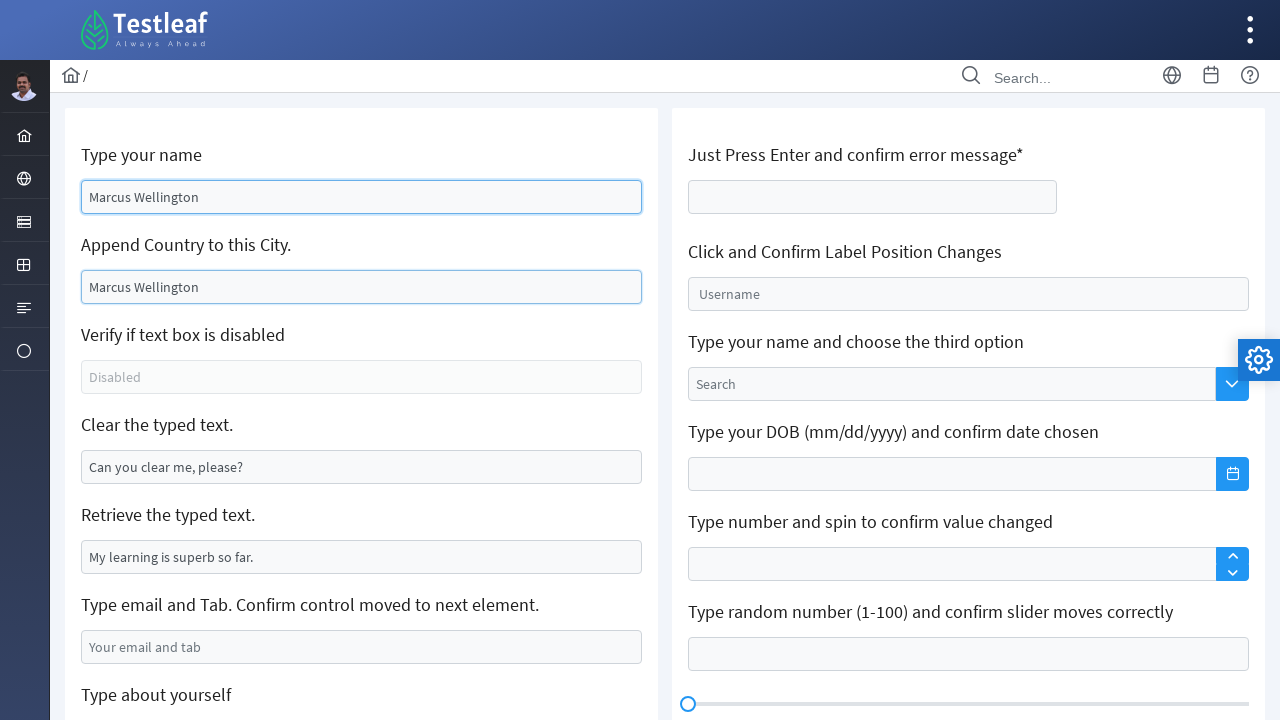

Cleared the disabled/readonly field on #j_idt88\:j_idt95
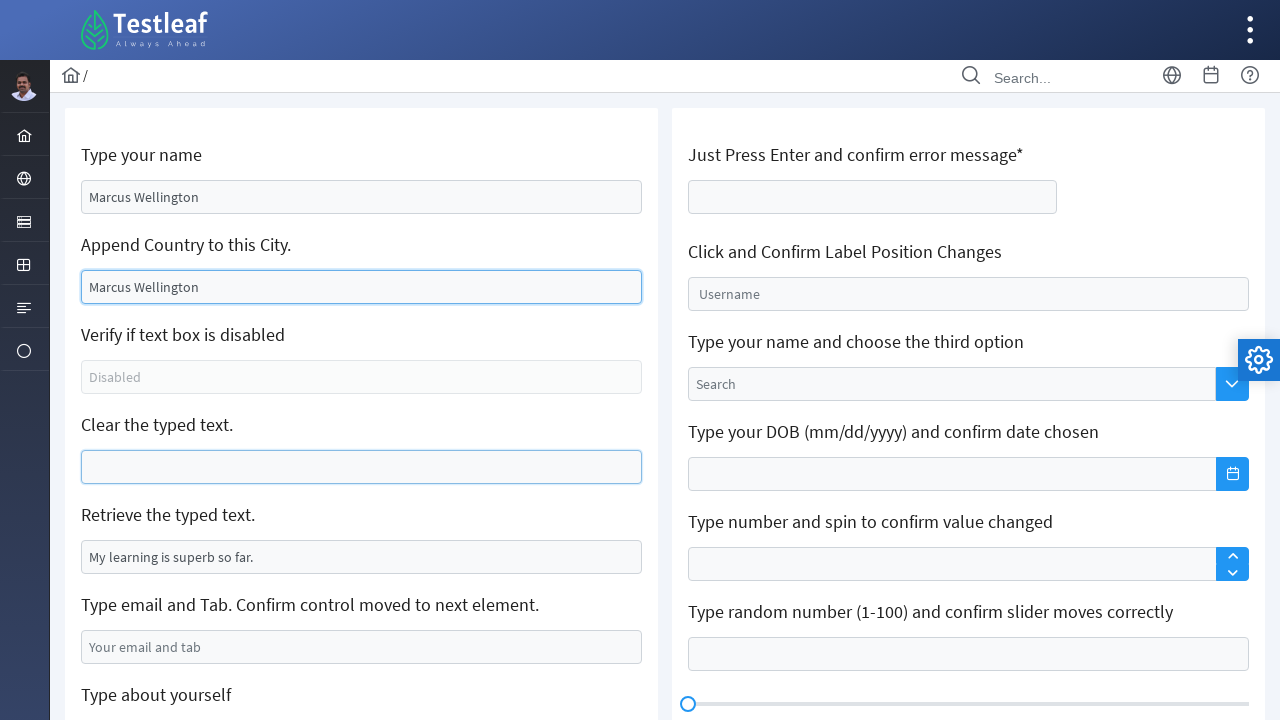

Cleared the email field on #j_idt88\:j_idt99
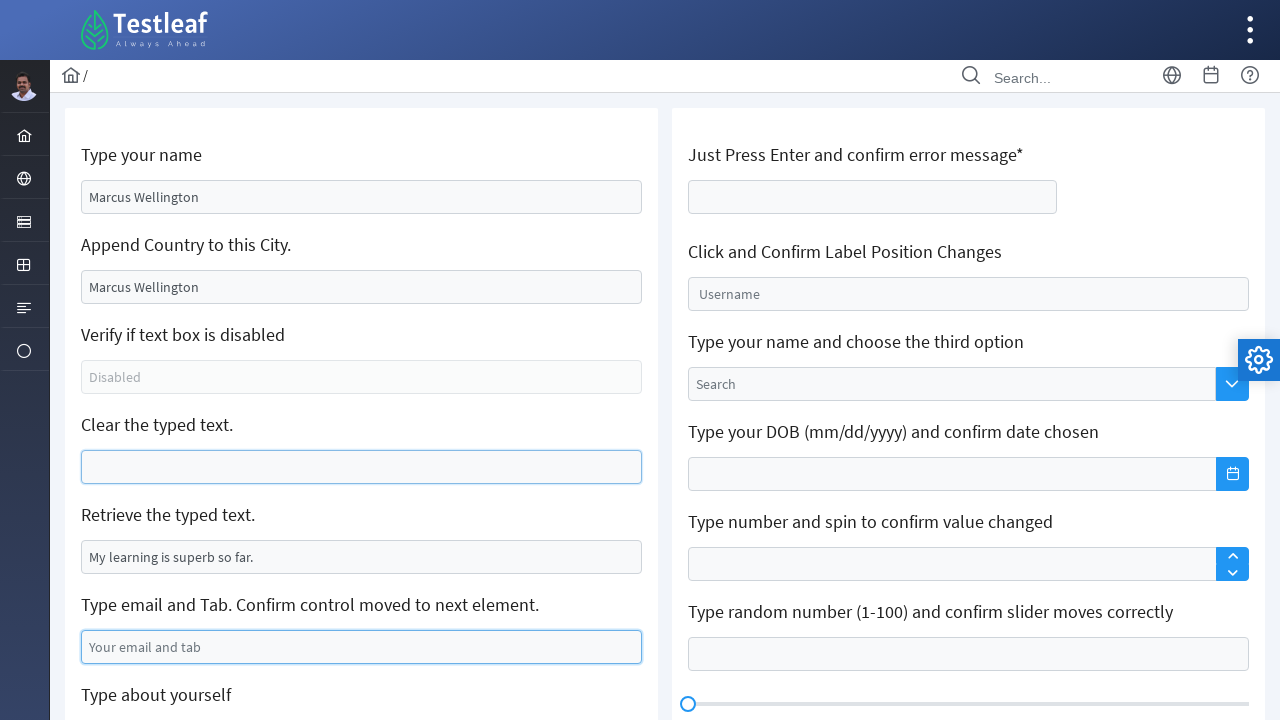

Filled email field with 'marcus.wellington@example.com' on #j_idt88\:j_idt99
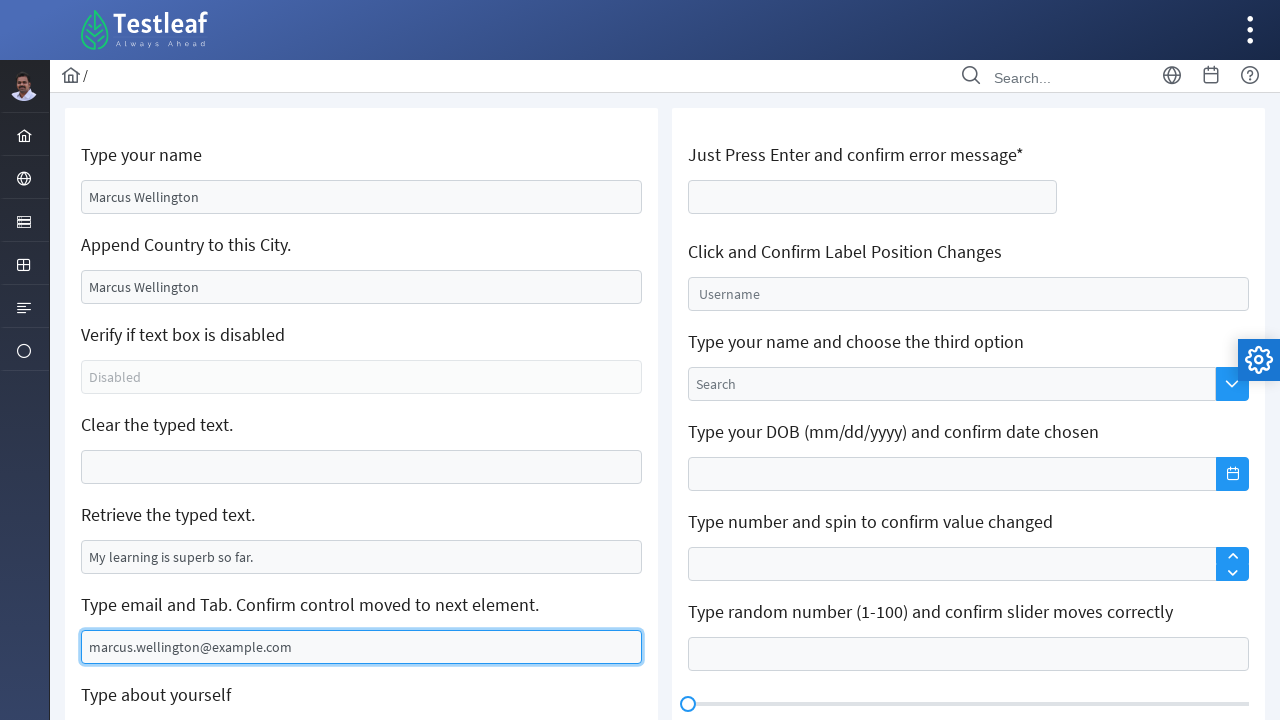

Filled text area with test message about professional experience on #j_idt88\:j_idt101
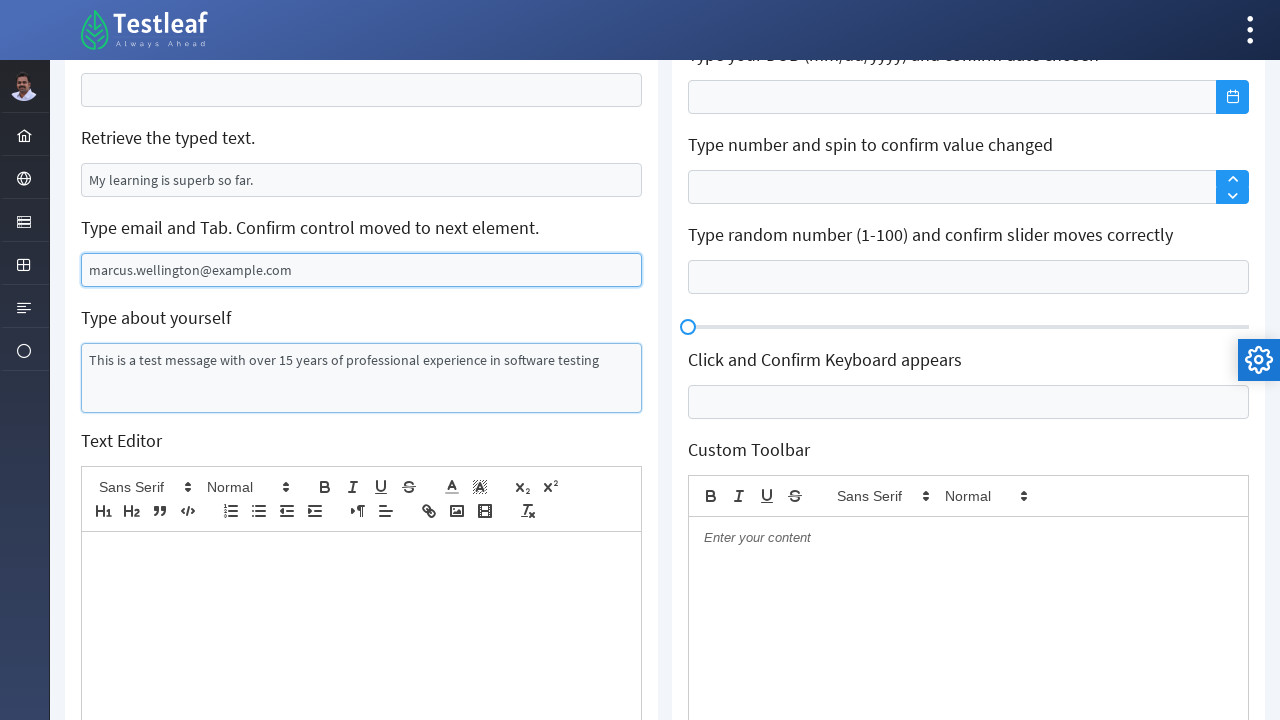

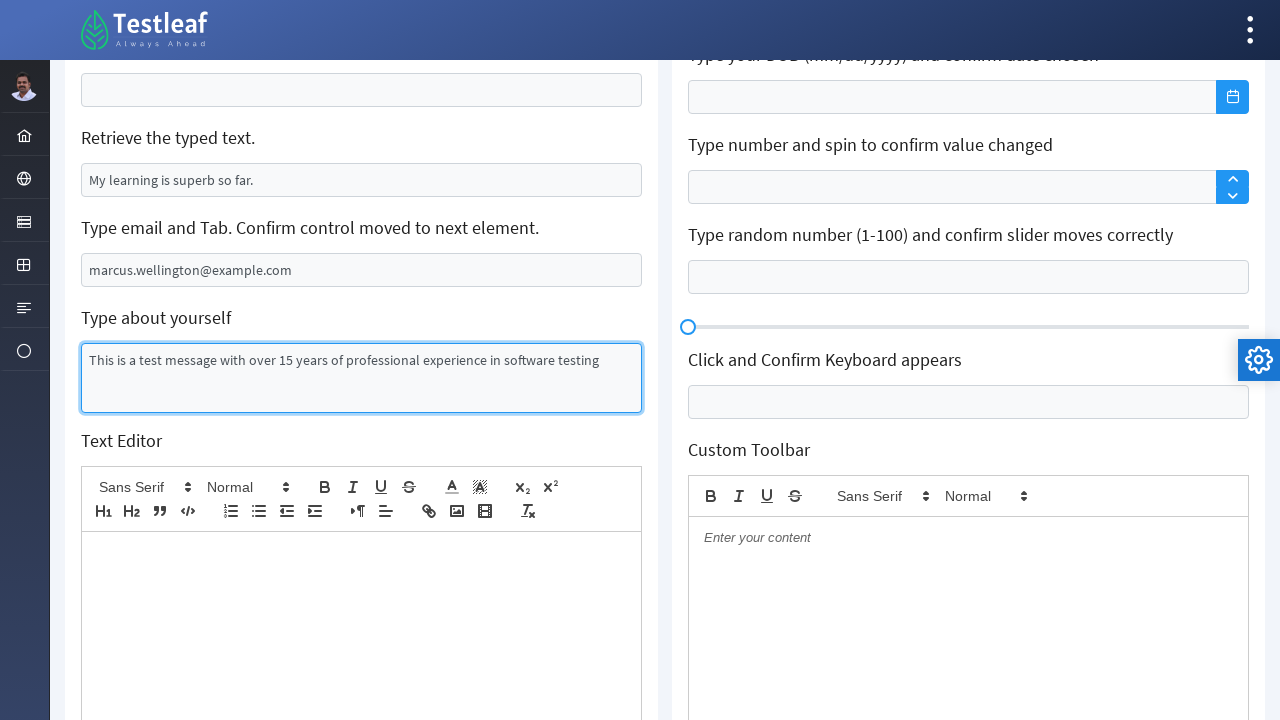